Tests file upload functionality on filebin.net by selecting a file using the file input field

Starting URL: https://filebin.net

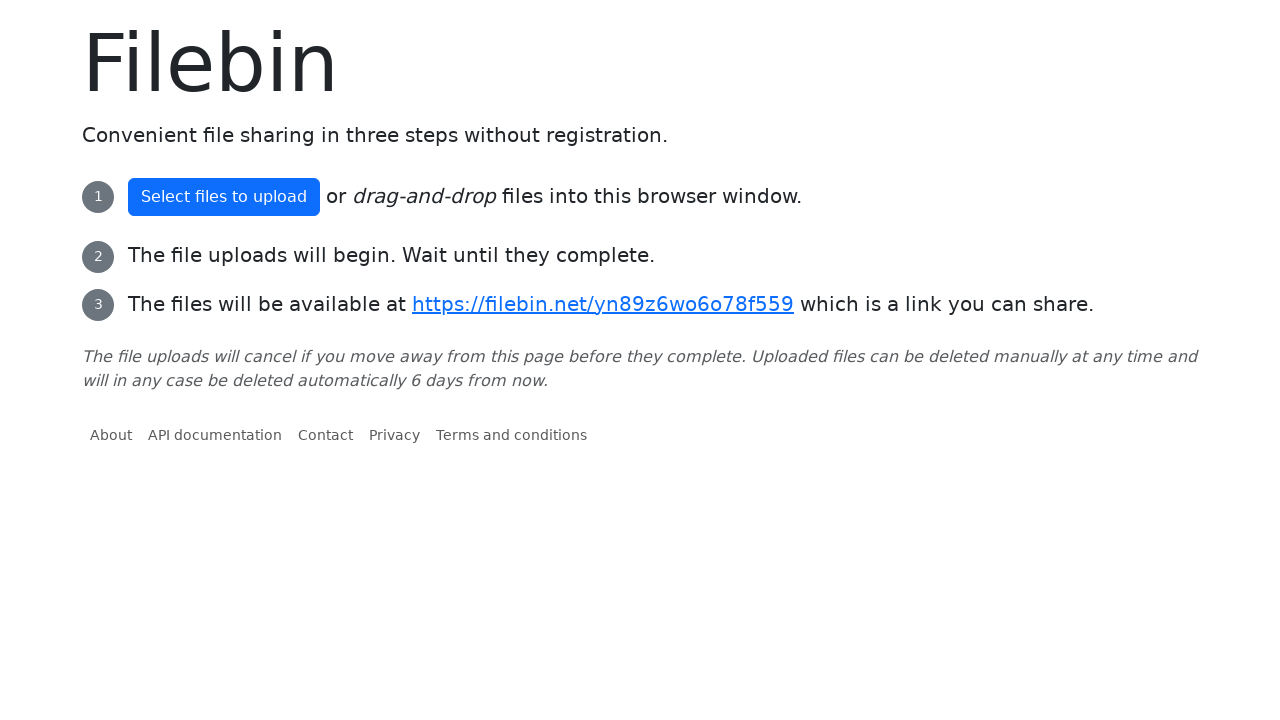

Created temporary test file for upload
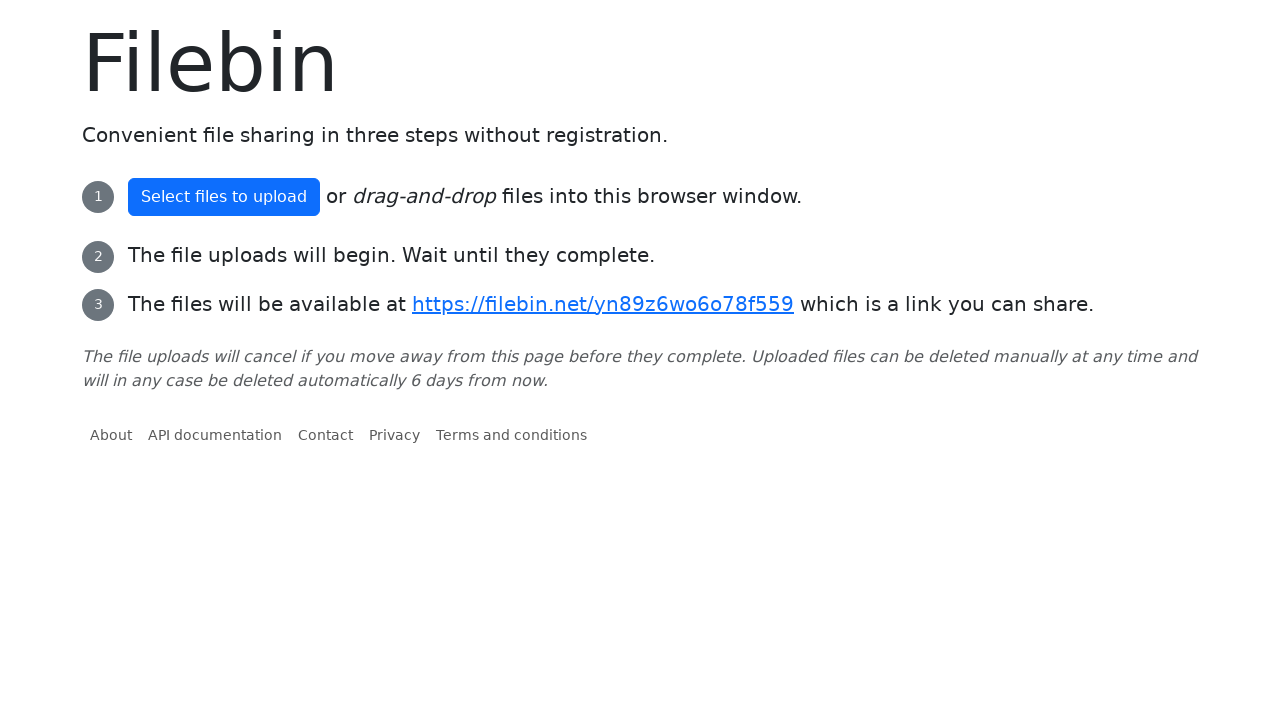

File input field loaded on filebin.net
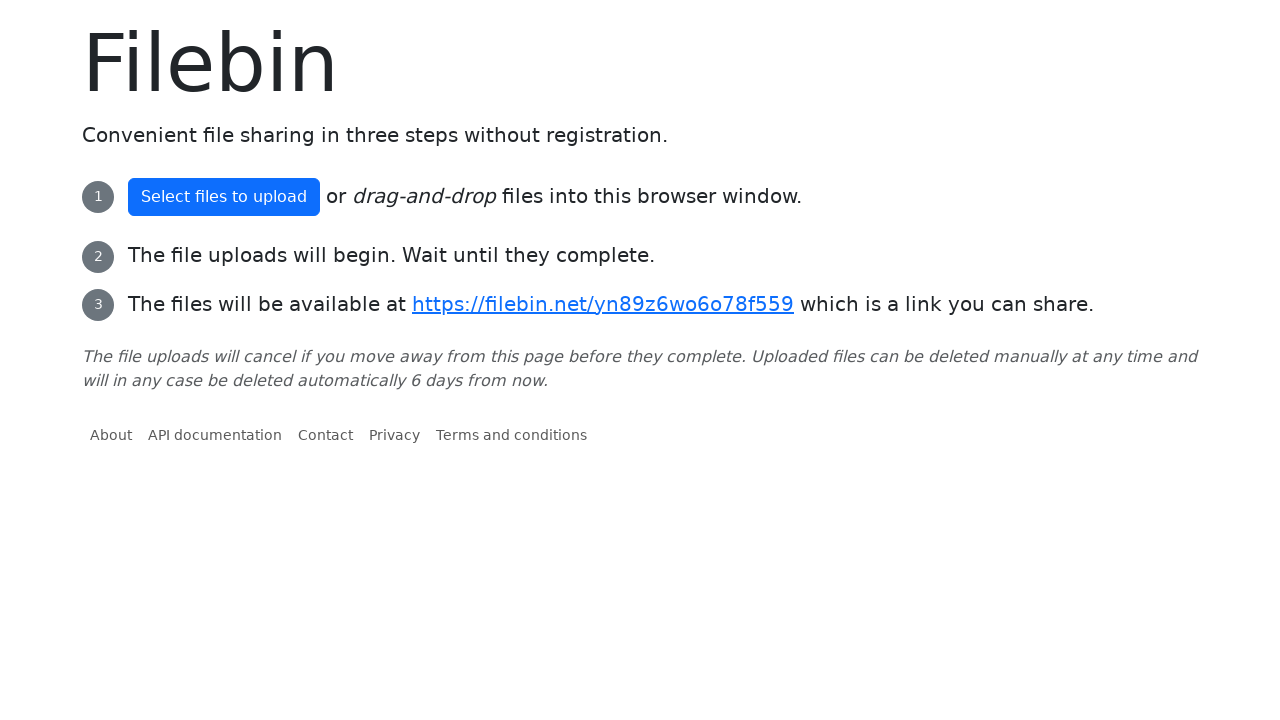

Selected test file using file input field
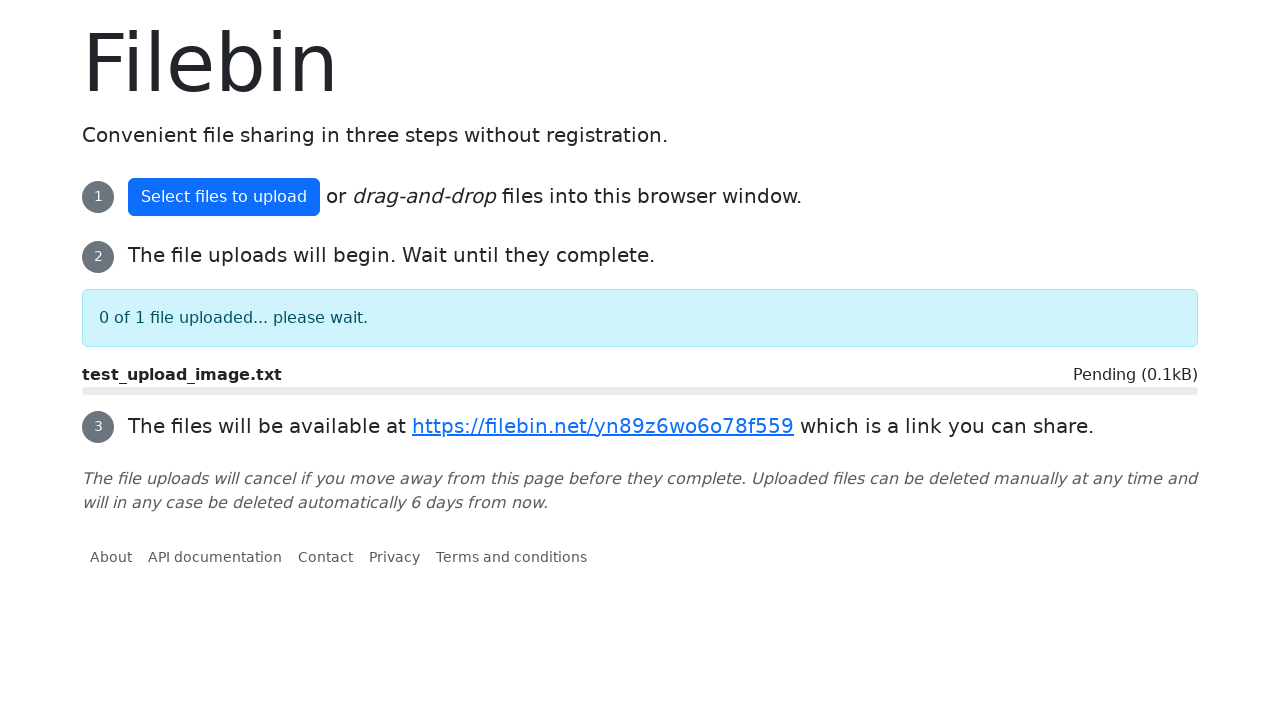

Waited for file upload to process
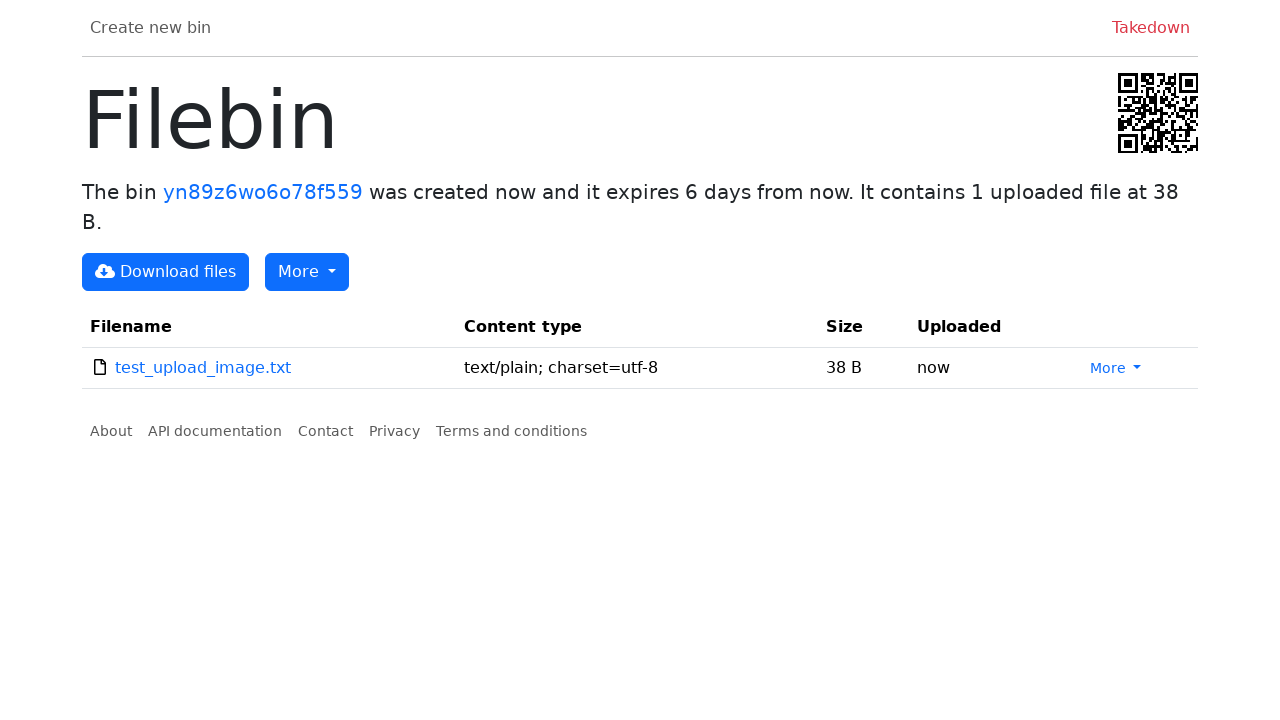

Cleaned up temporary test file
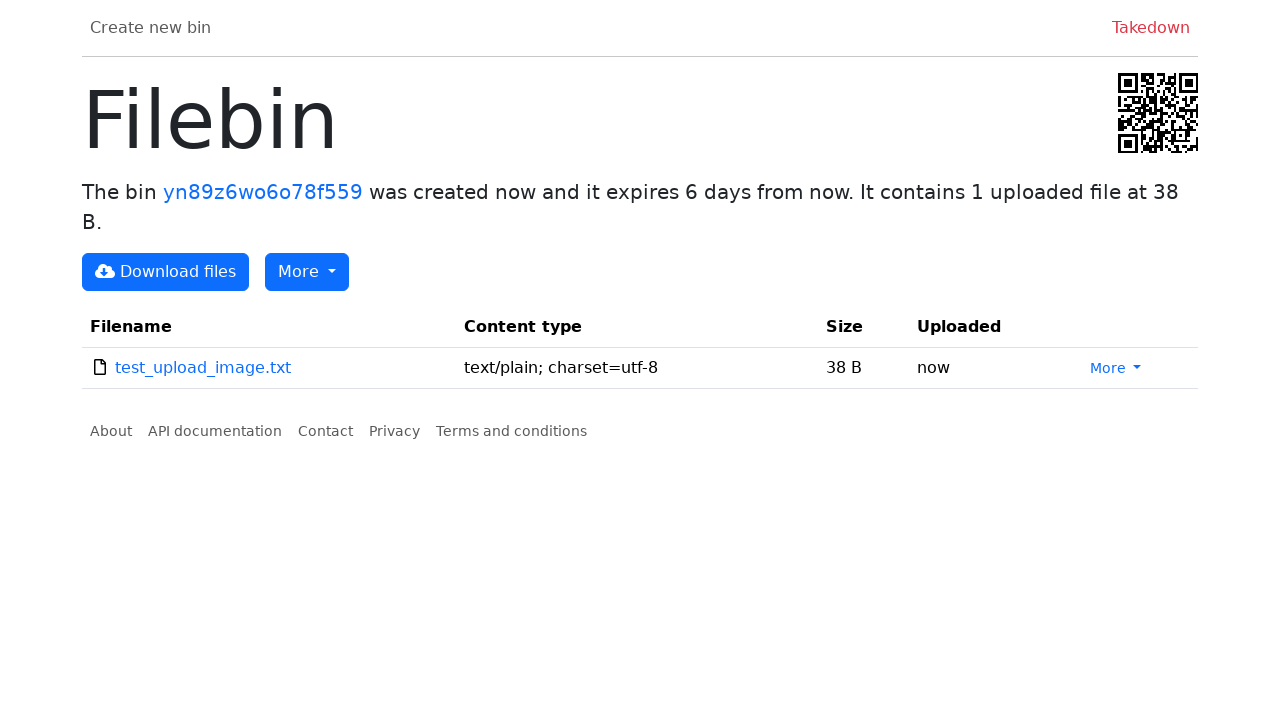

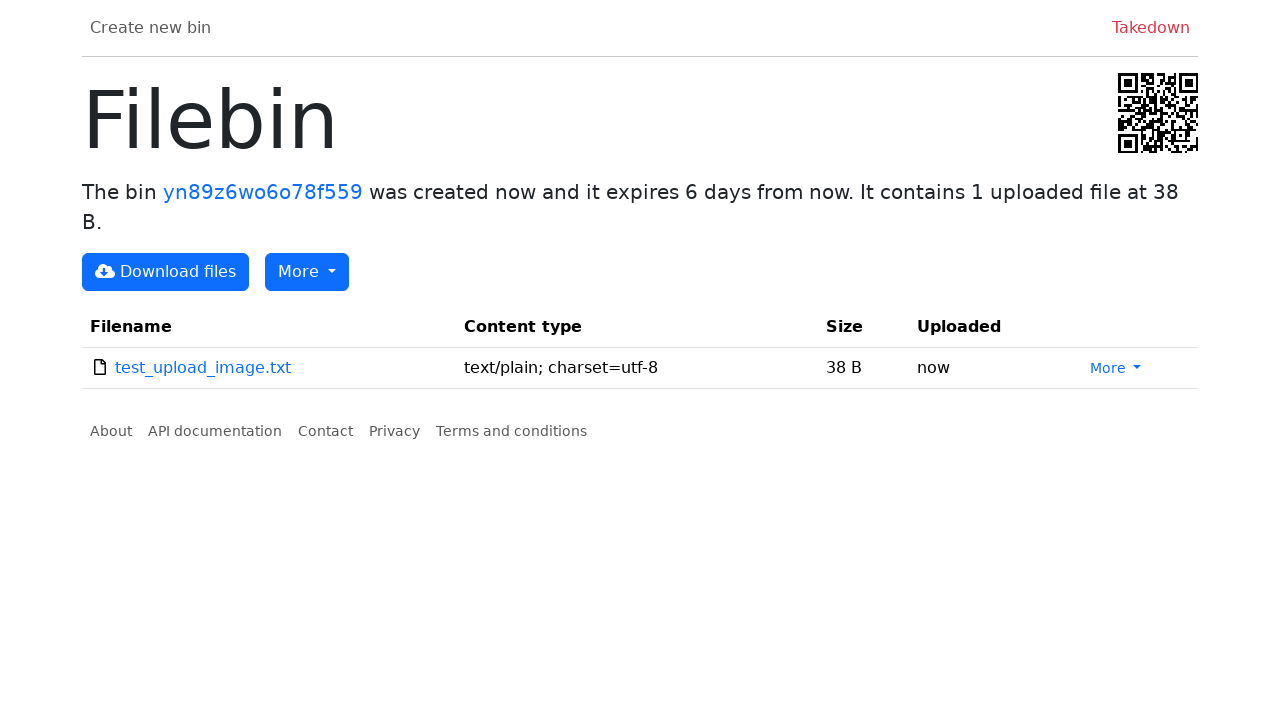